Tests opening multiple browser windows by clicking links with Shift key held down, then switches between the windows to verify they opened correctly

Starting URL: https://accounts.google.com/signup/v2/webcreateaccount?hl=en&flowName=GlifWebSignIn&flowEntry=SignUp

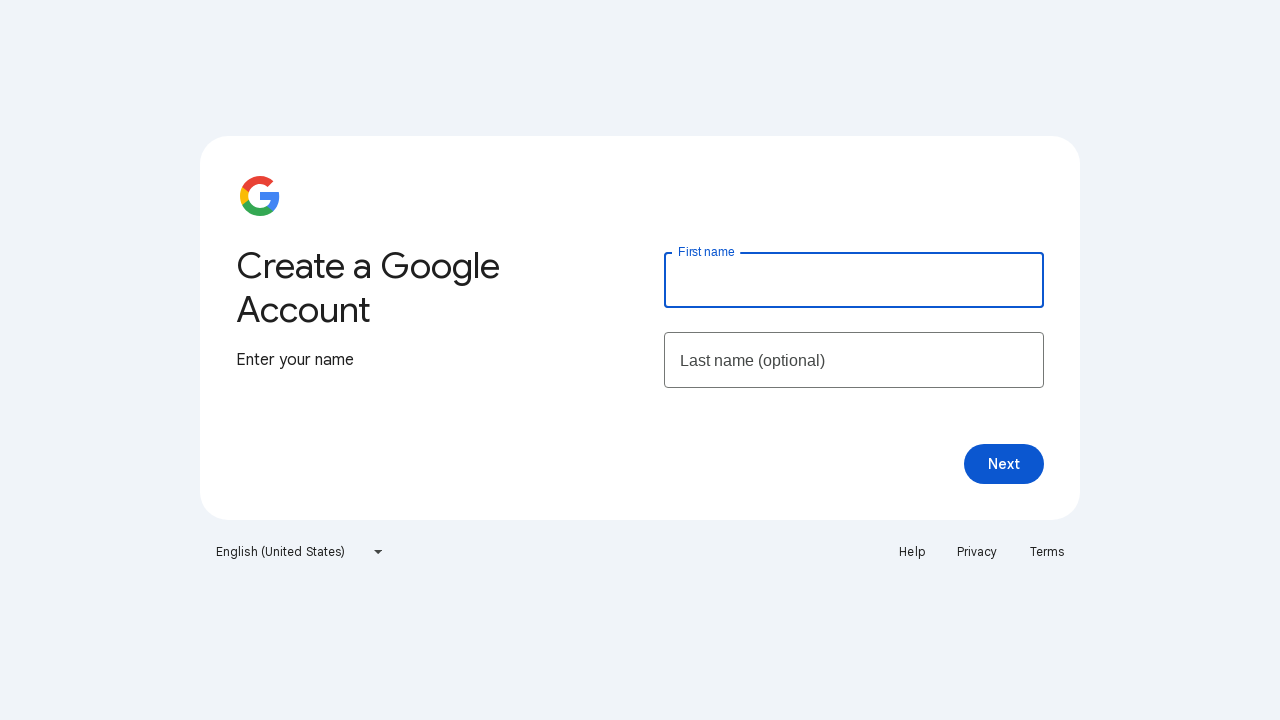

Pressed and held Shift key
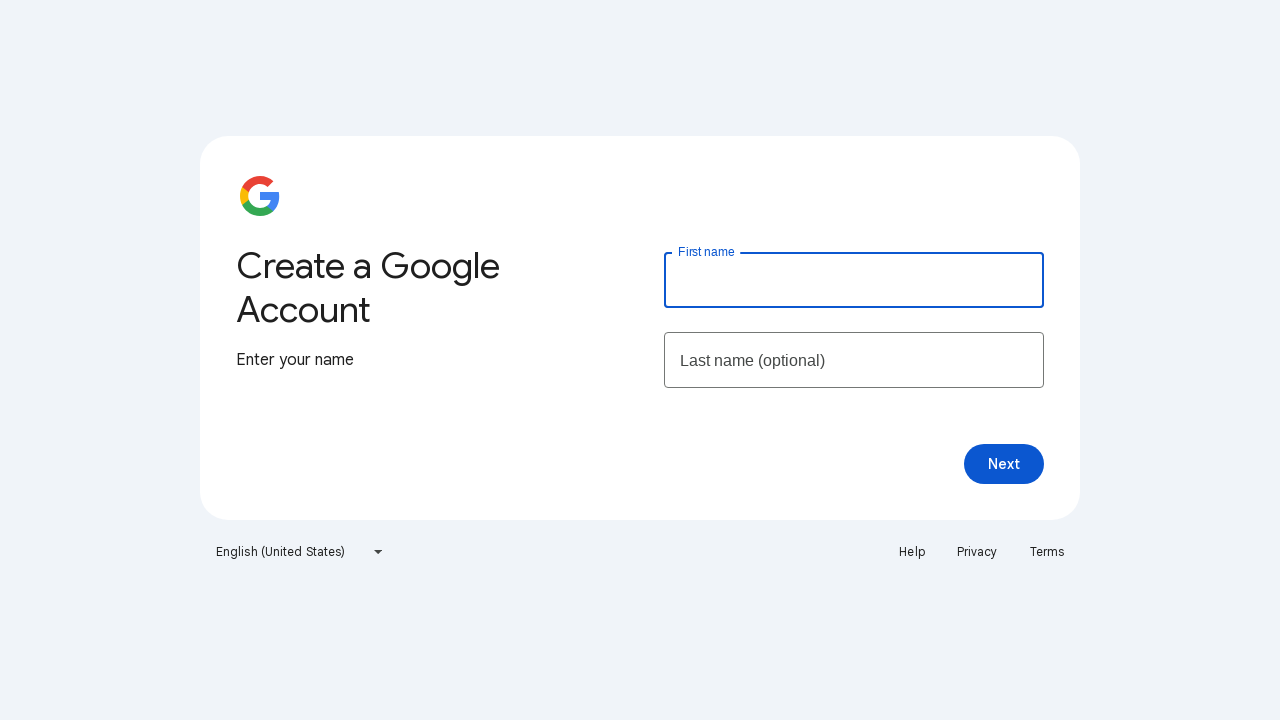

Clicked Terms link with Shift held down to open in new window at (1047, 552) on a:text('Terms')
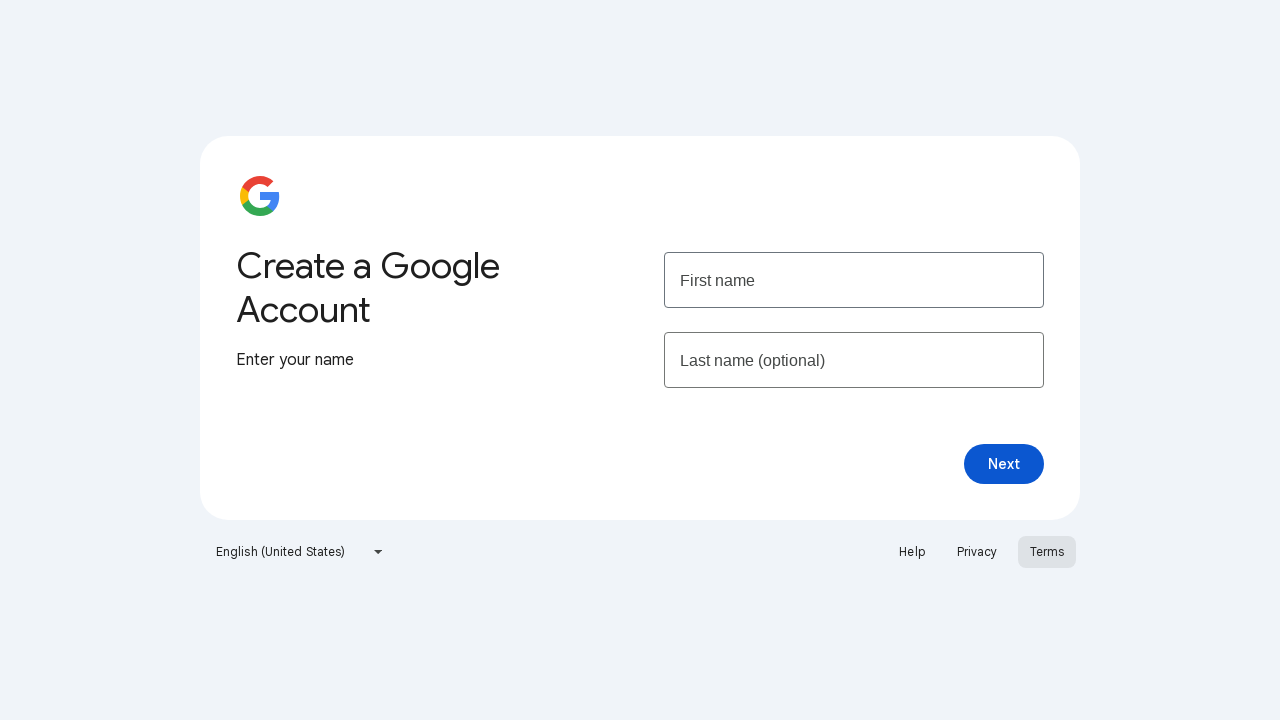

Released Shift key
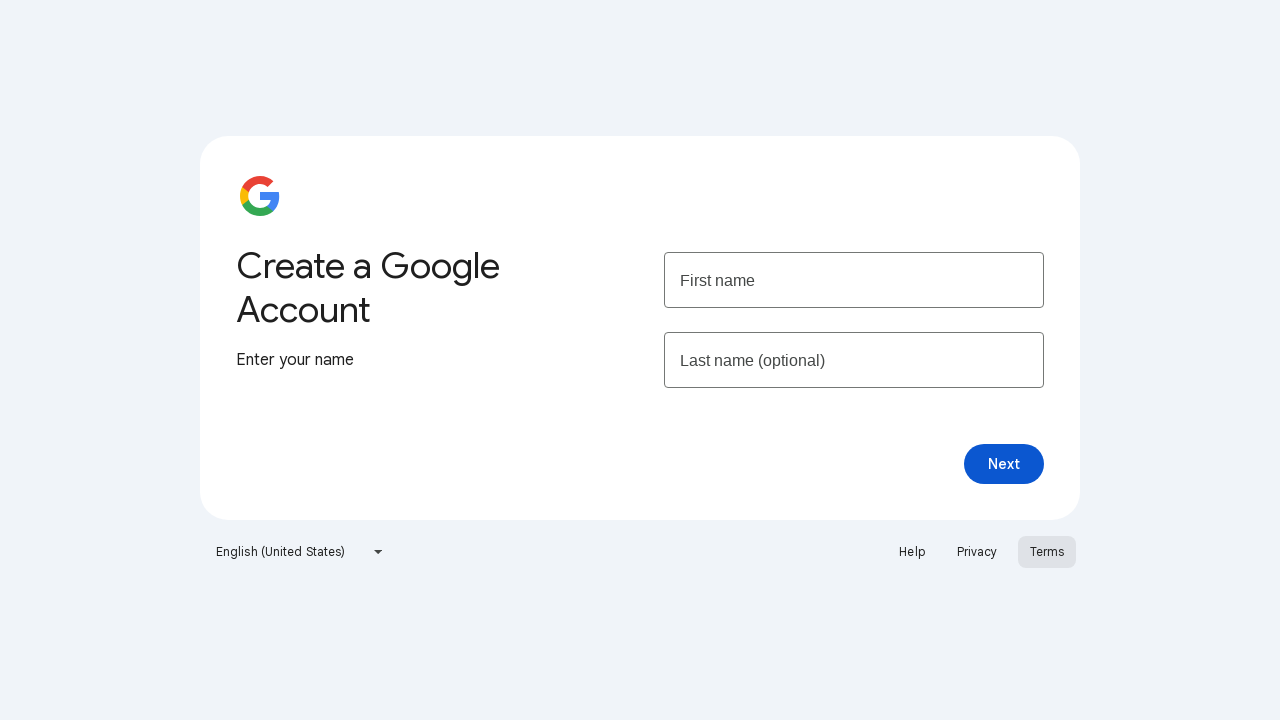

Pressed and held Shift key
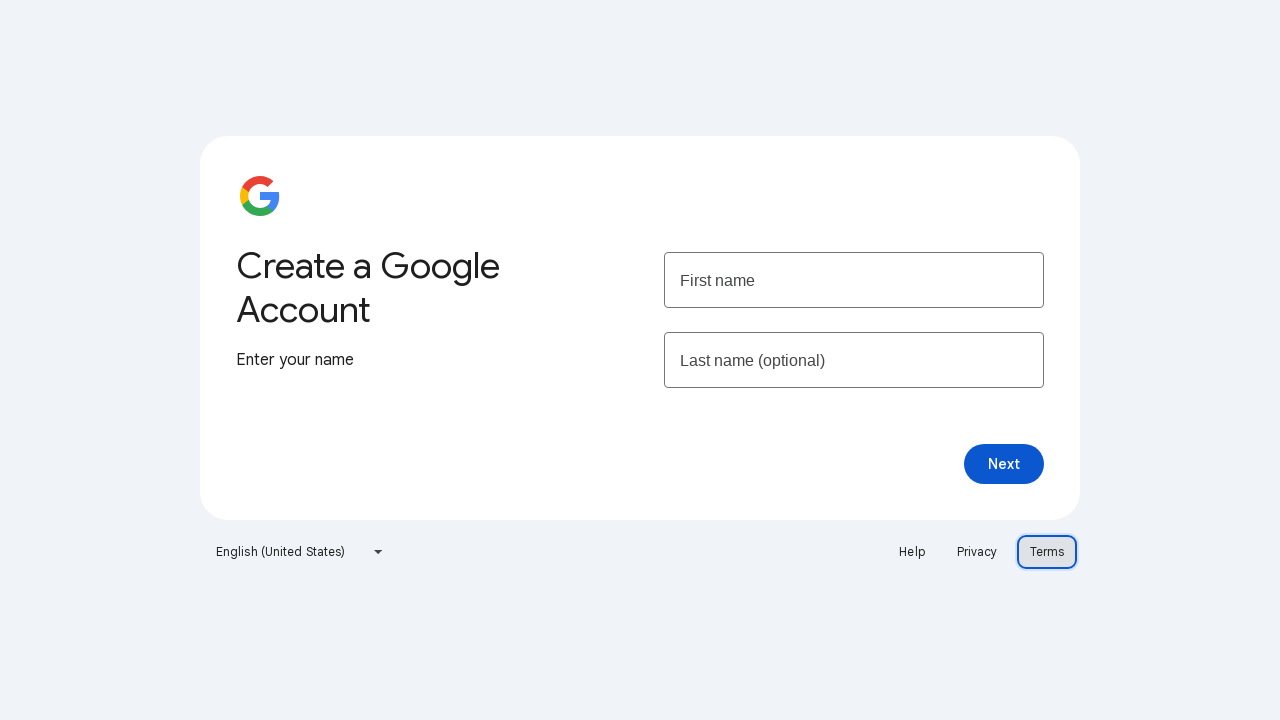

Clicked Privacy link with Shift held down to open in new window at (977, 552) on a:text('Privacy')
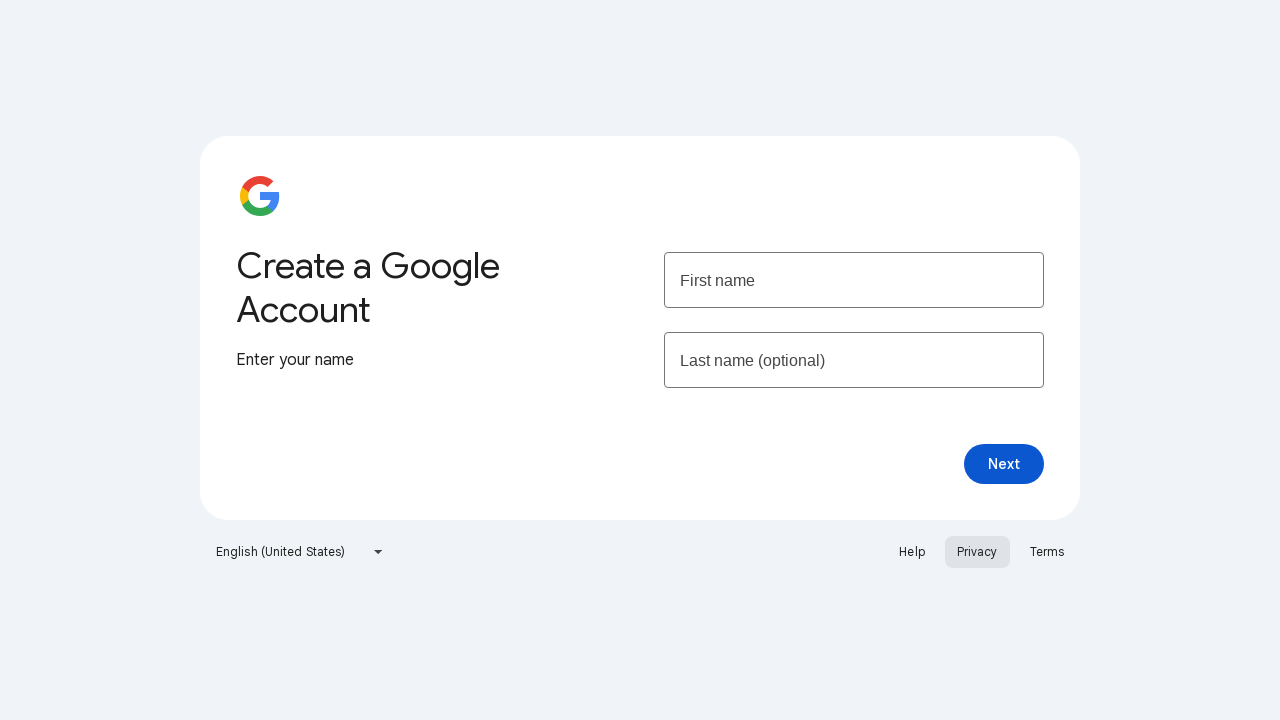

Released Shift key
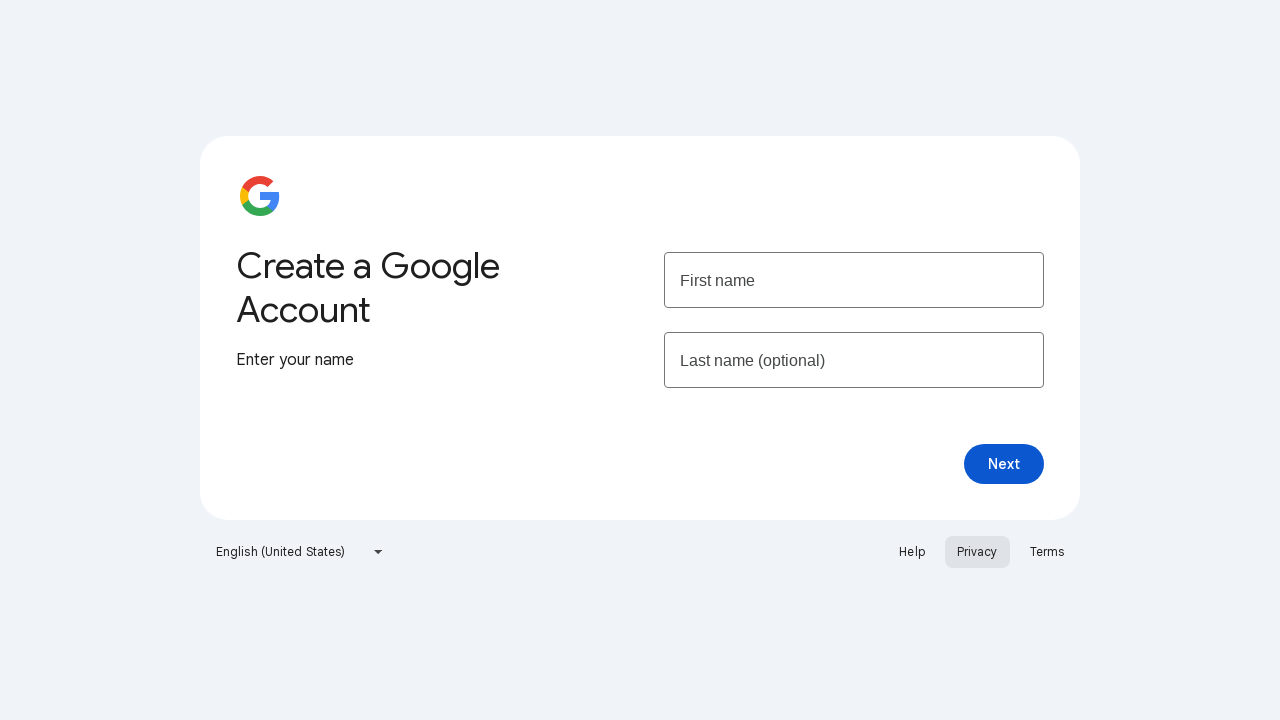

Retrieved all open browser windows/pages from context
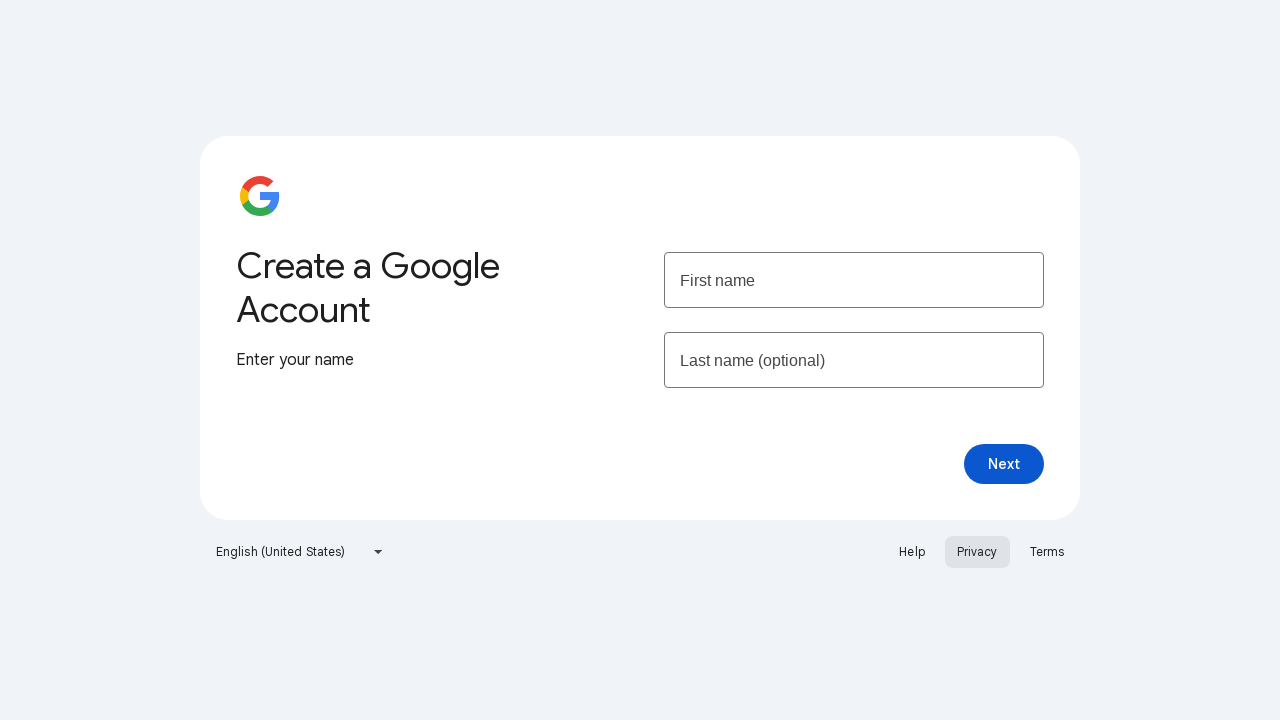

Verified 3 browser windows are open (original + Terms + Privacy)
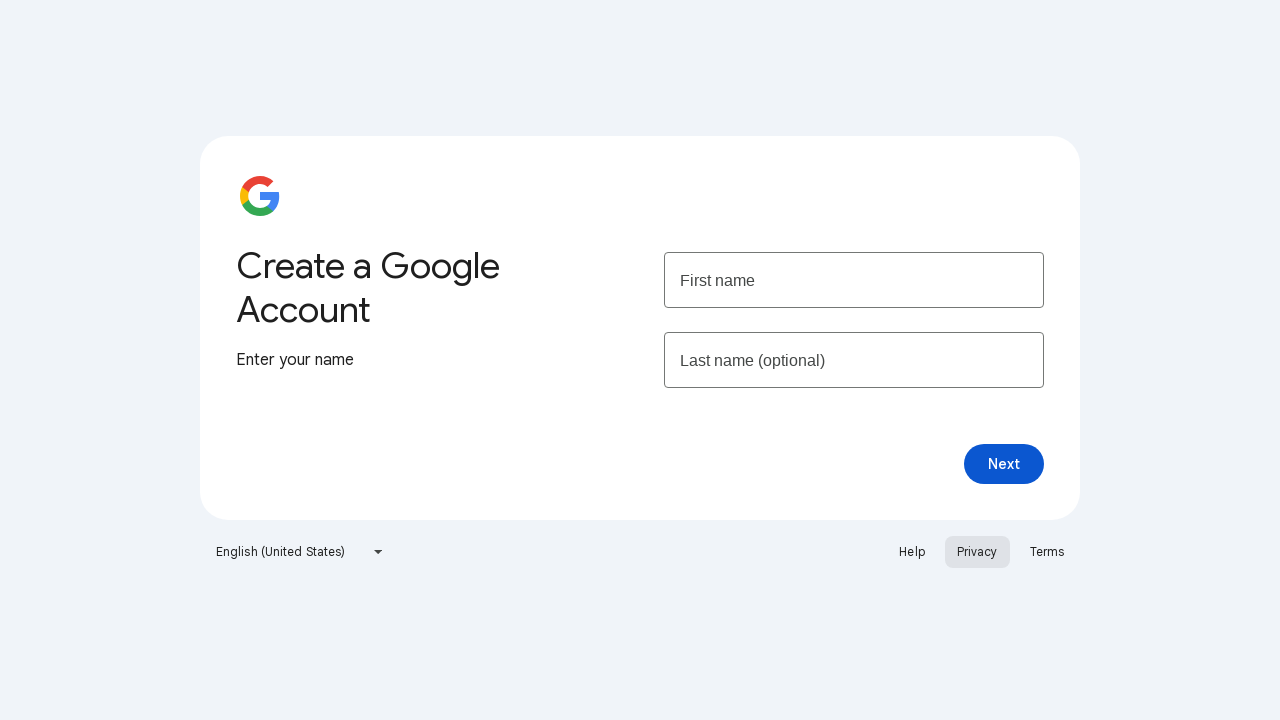

Retrieved Terms window reference from pages list
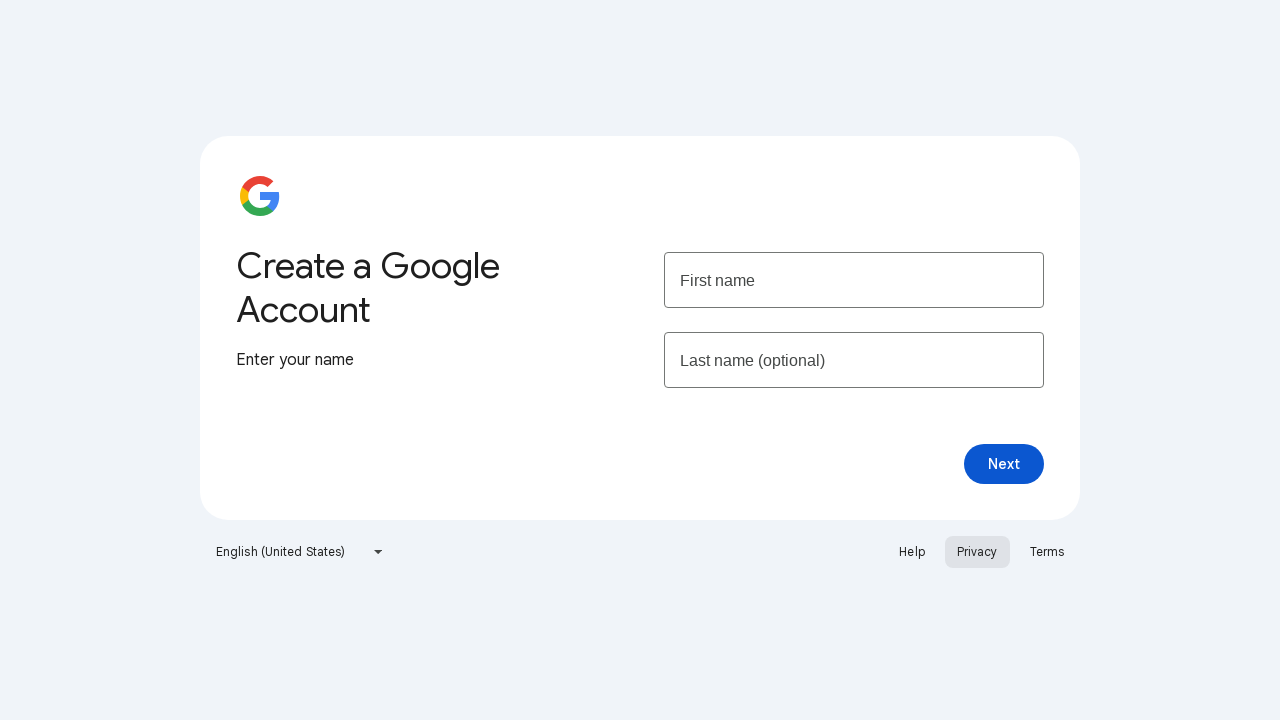

Brought Terms window to front
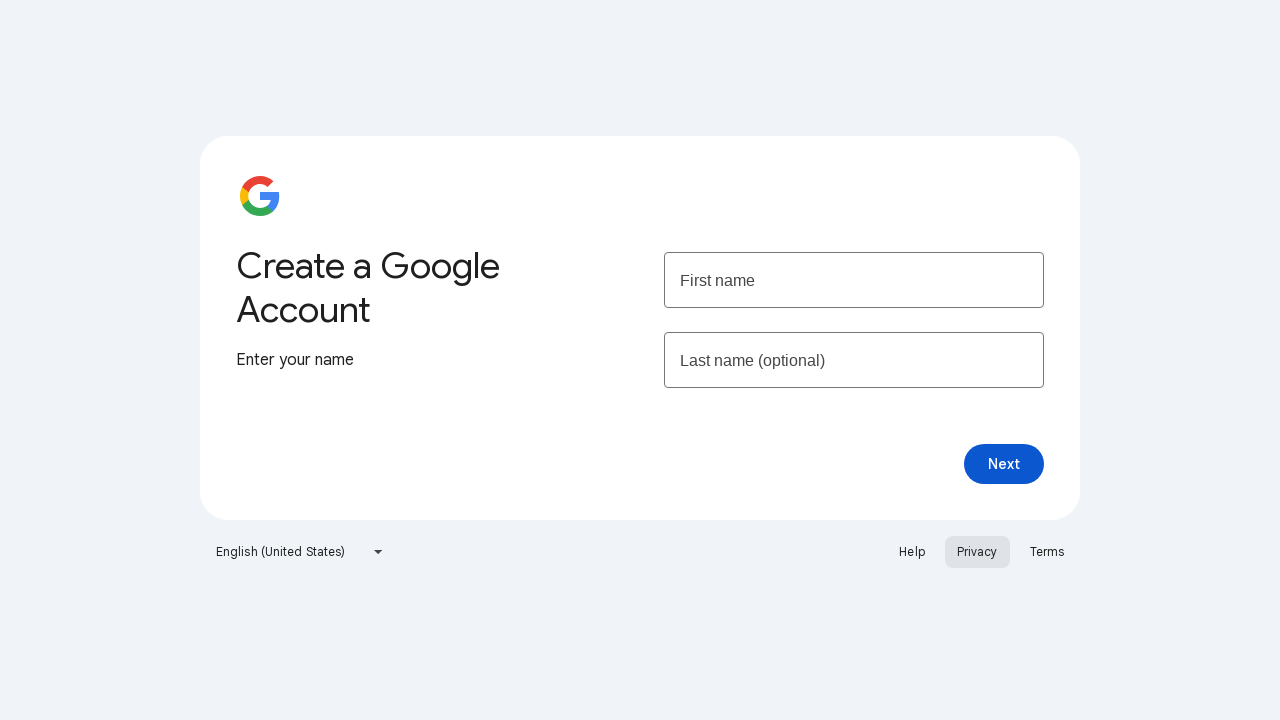

Retrieved Privacy window reference from pages list
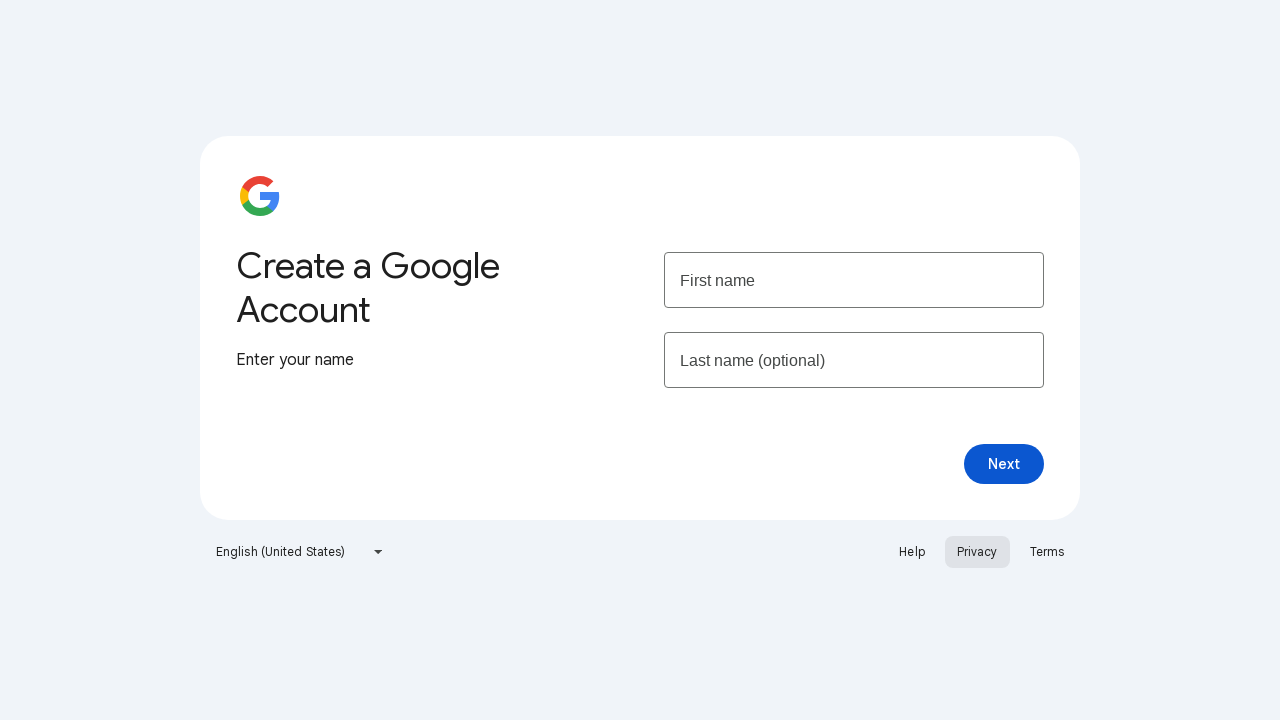

Brought Privacy window to front
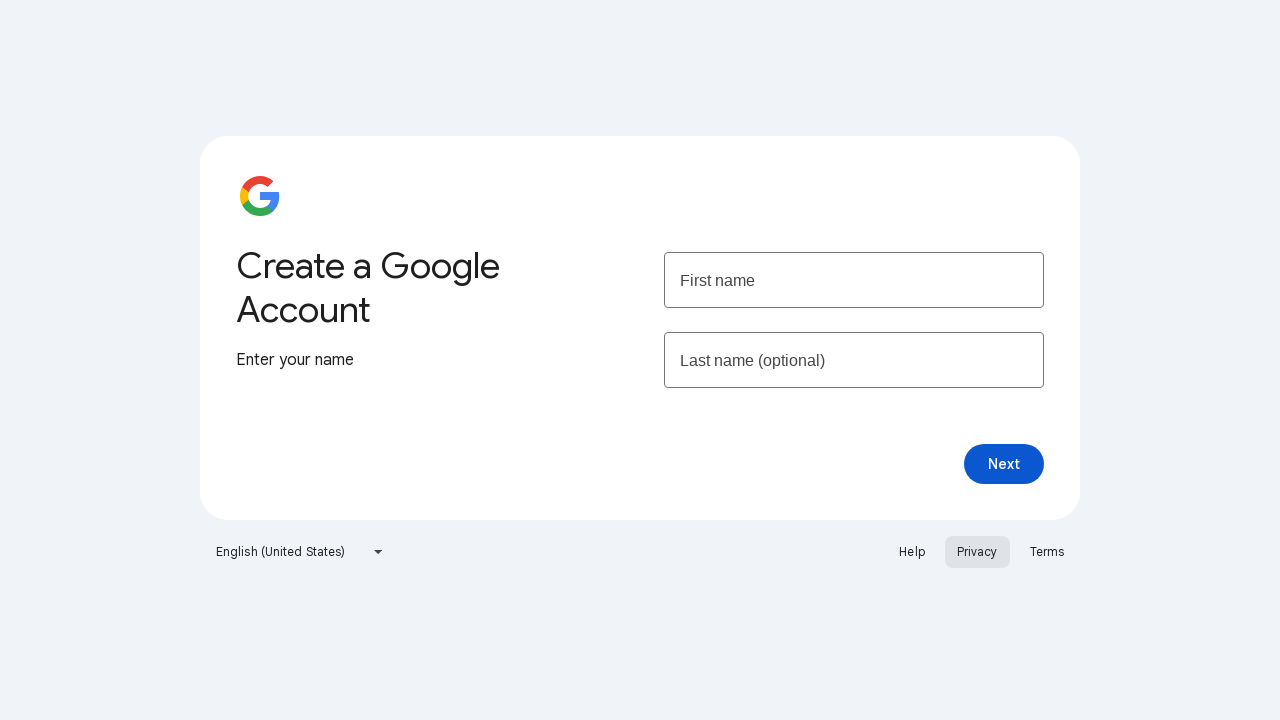

Brought original parent window back to front
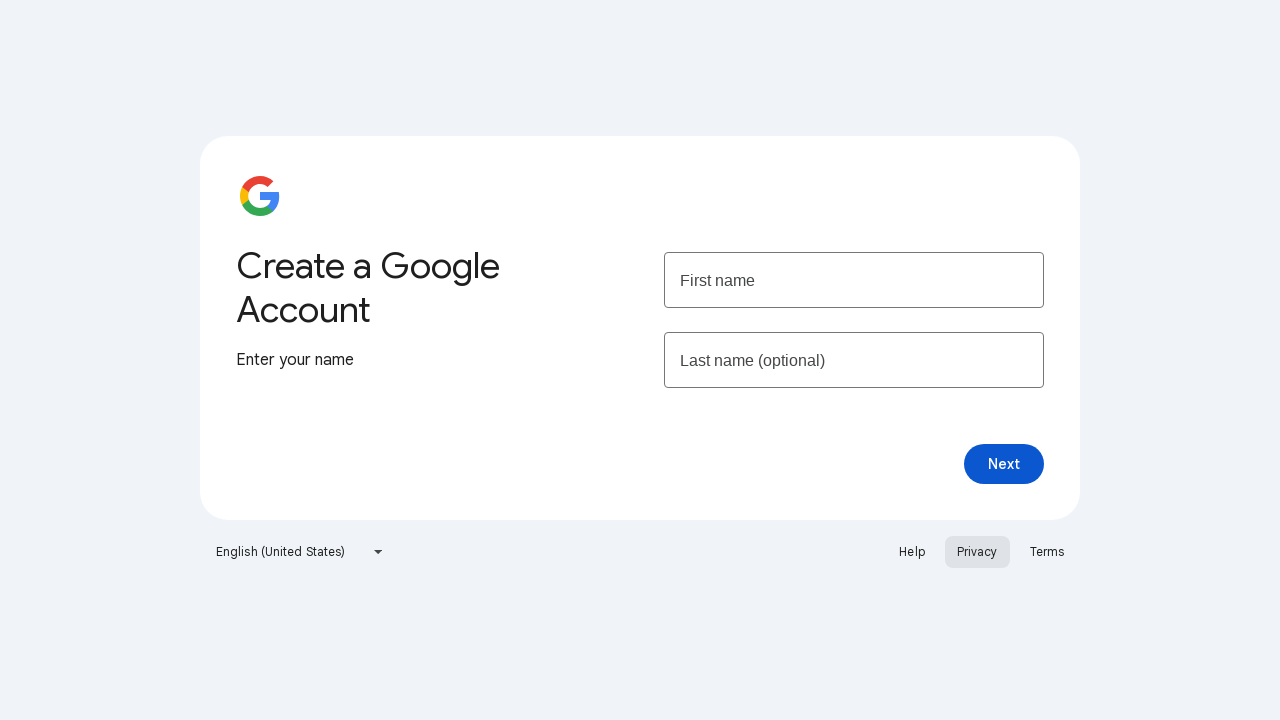

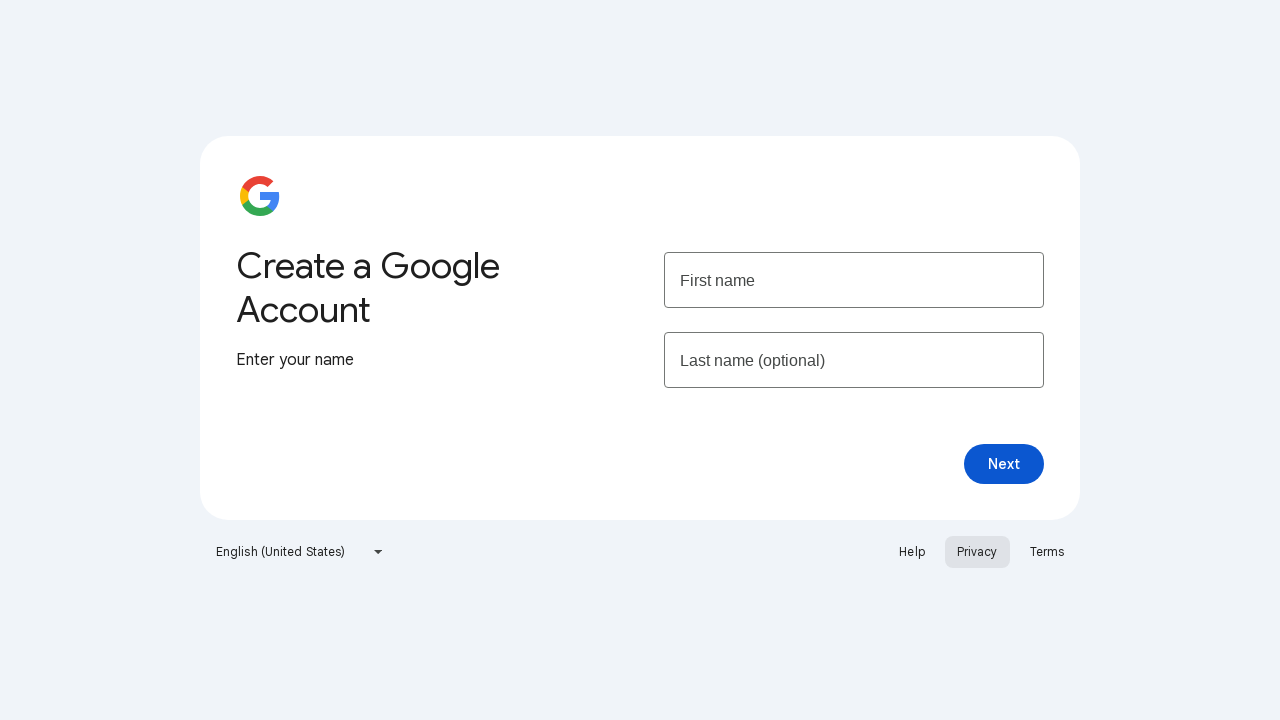